Tests the sign-up flow with an empty zip code field to verify that an error message is displayed.

Starting URL: https://www.sharelane.com/

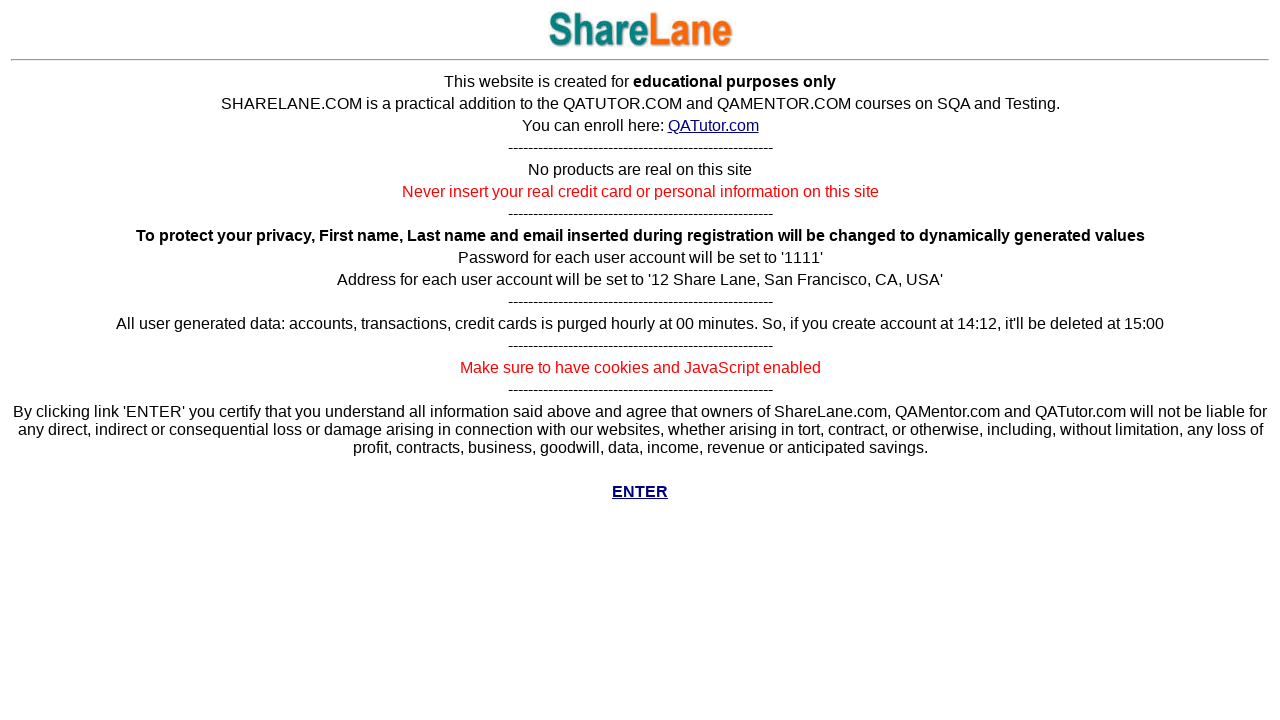

Clicked enter button to access main page at (640, 492) on a[href='../cgi-bin/main.py']
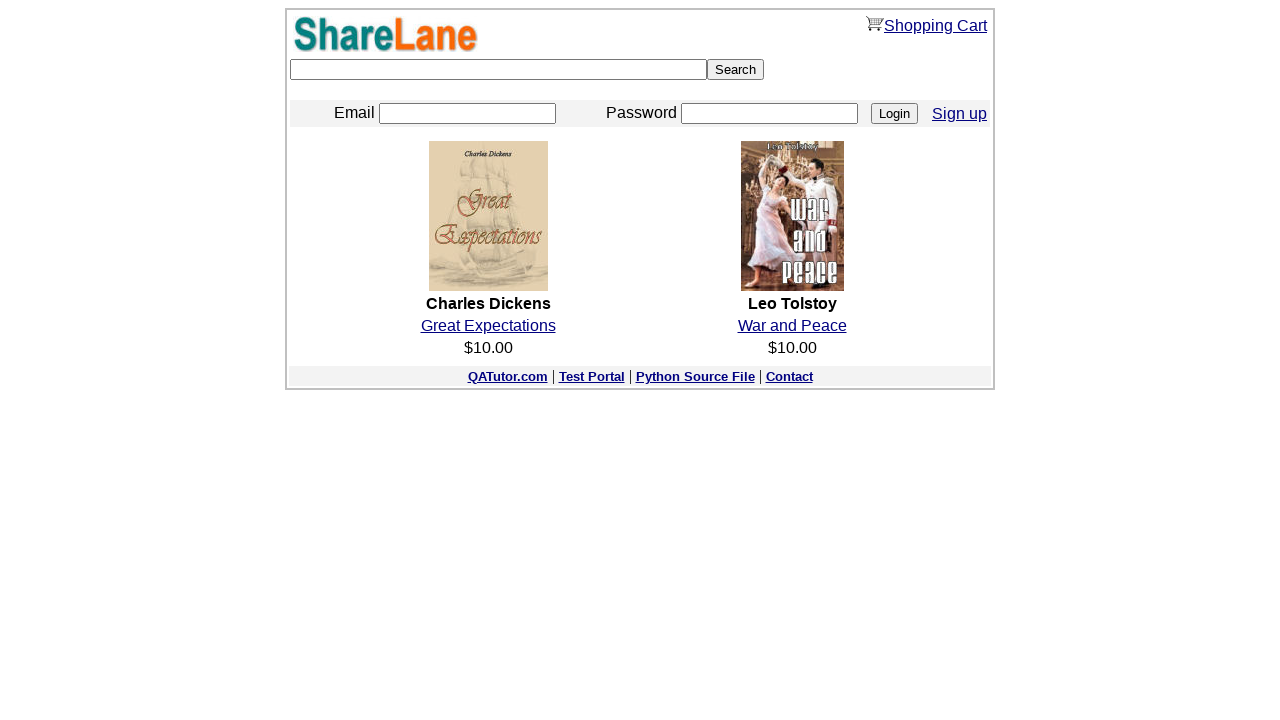

Clicked Sign Up link at (960, 113) on a[href='./register.py']
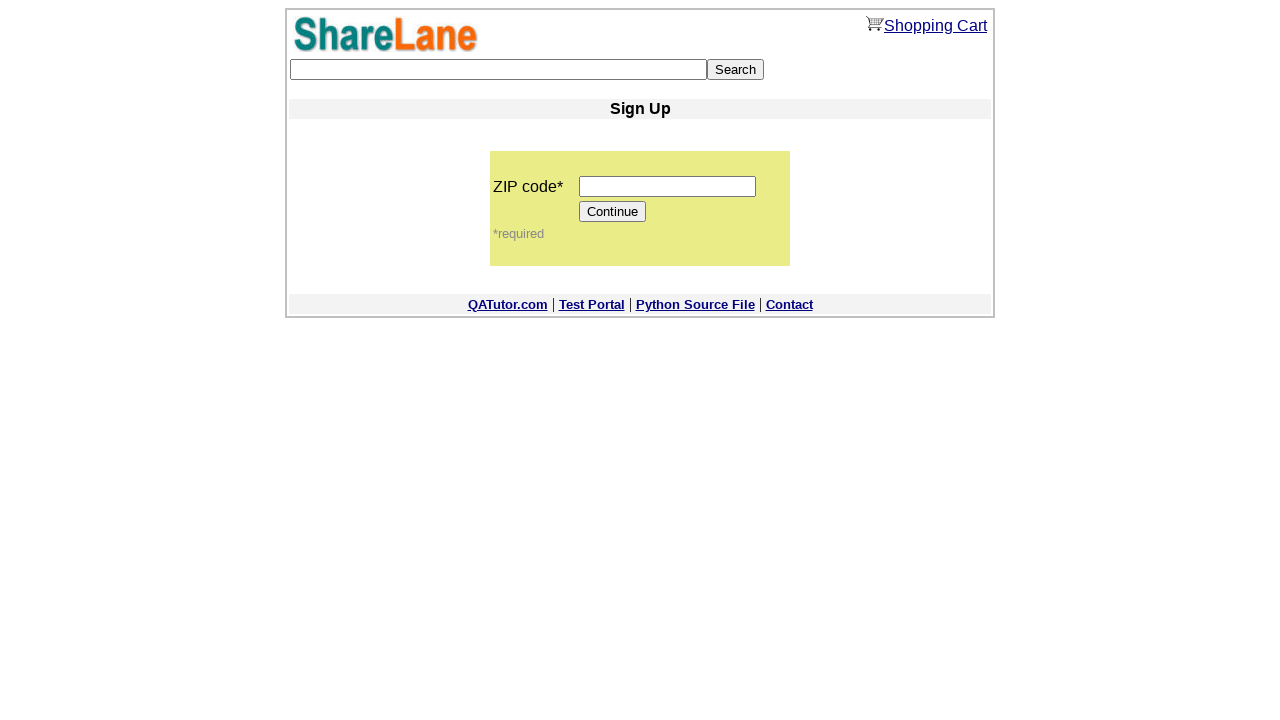

Clicked Continue button without entering zip code at (613, 212) on input[value='Continue']
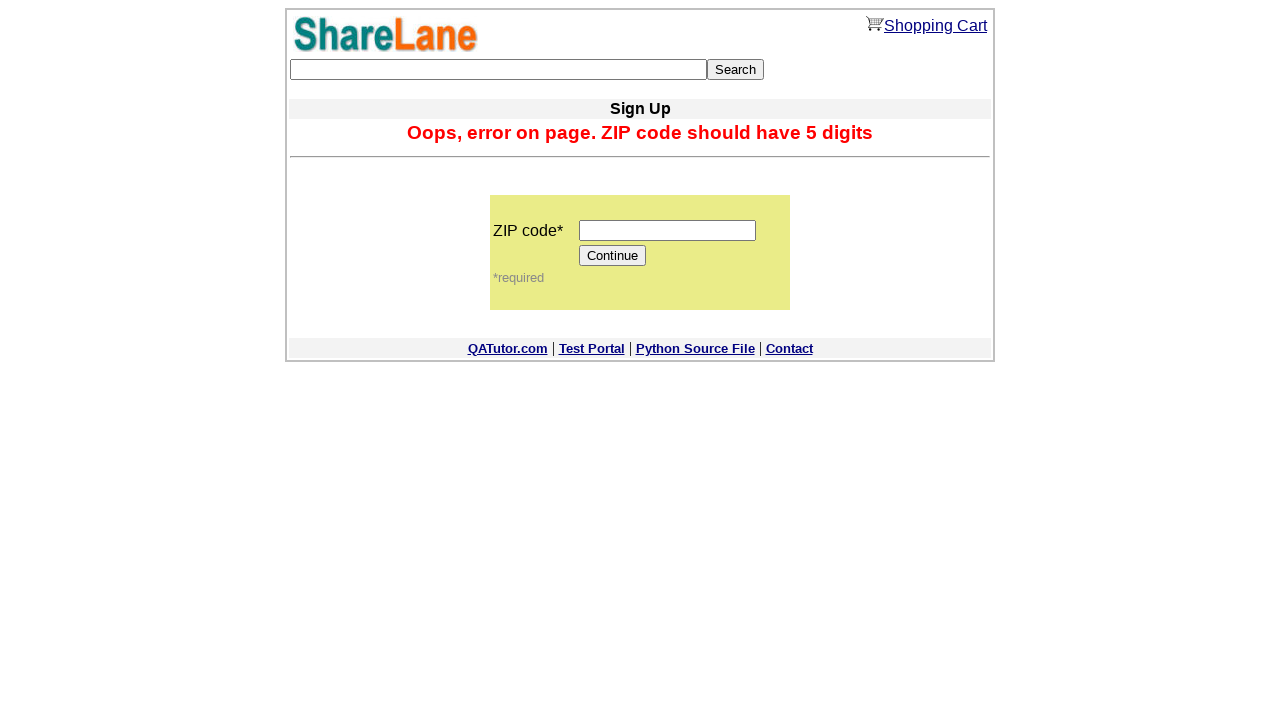

Error message displayed for empty zip code field
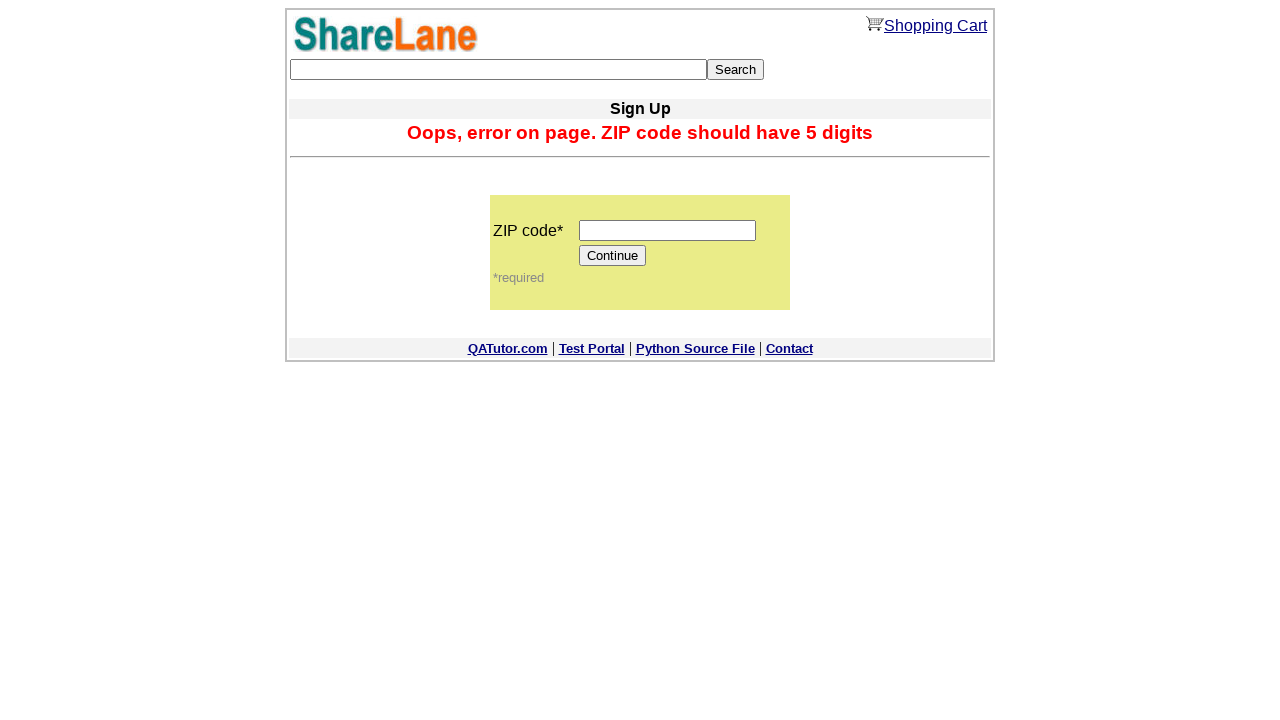

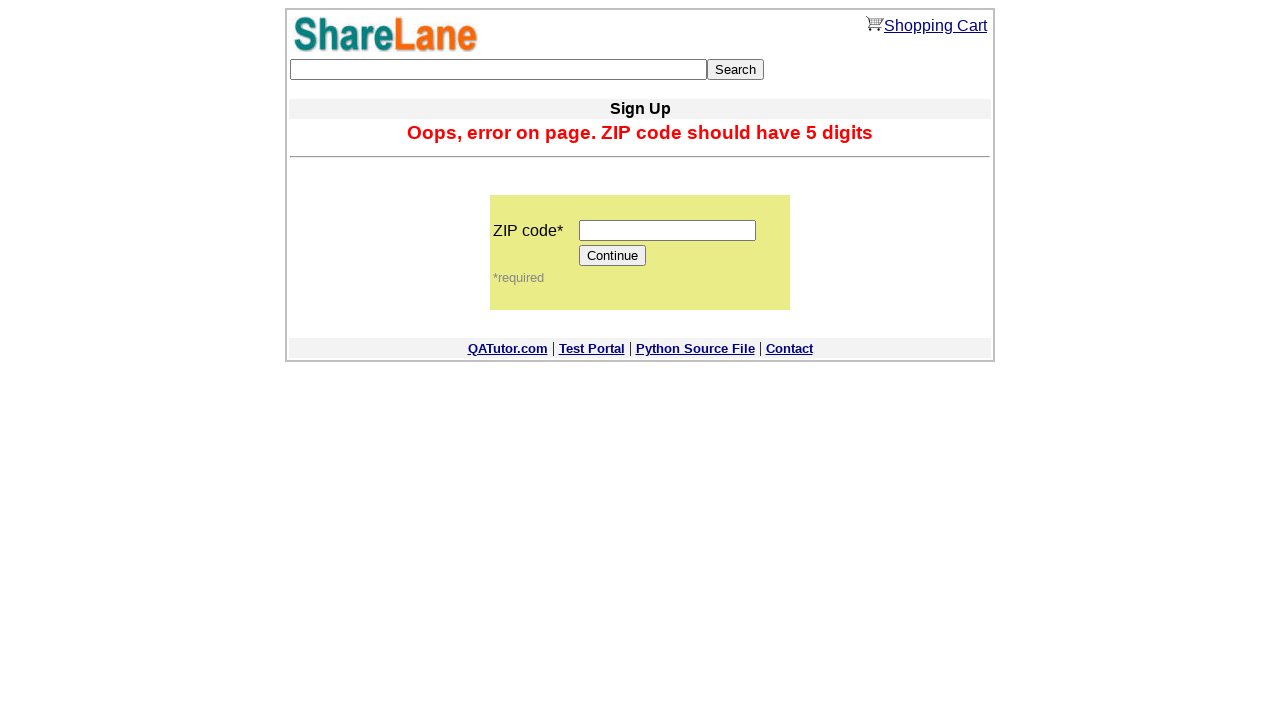